Tests drag and drop functionality by switching to an iframe and dragging an element onto a droppable target on the jQuery UI demo page.

Starting URL: https://jqueryui.com/droppable/

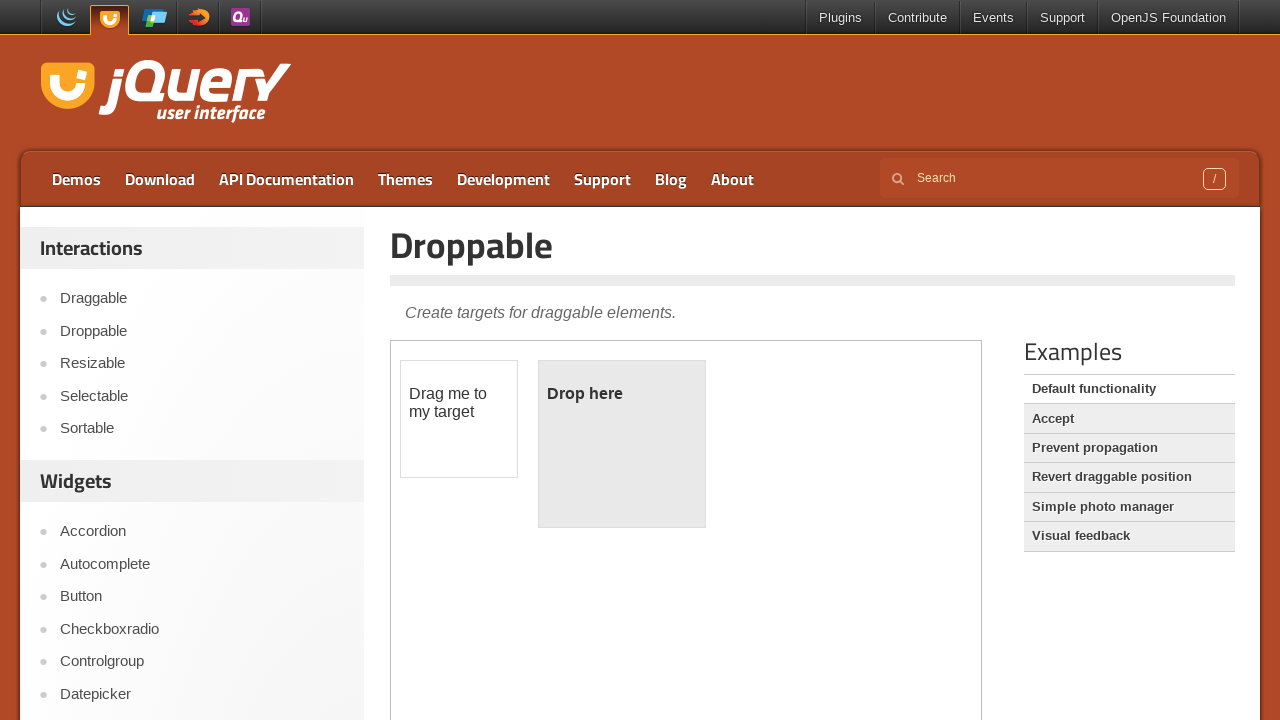

Navigated to jQuery UI droppable demo page
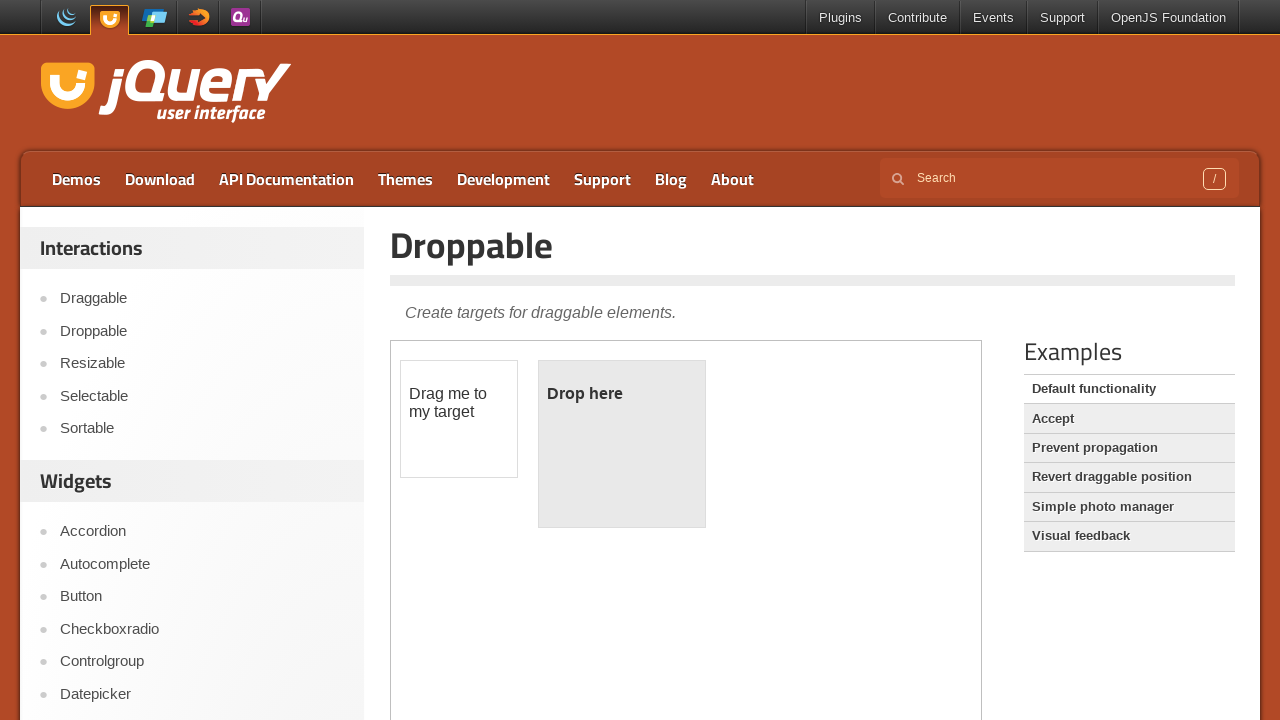

Located the demo iframe
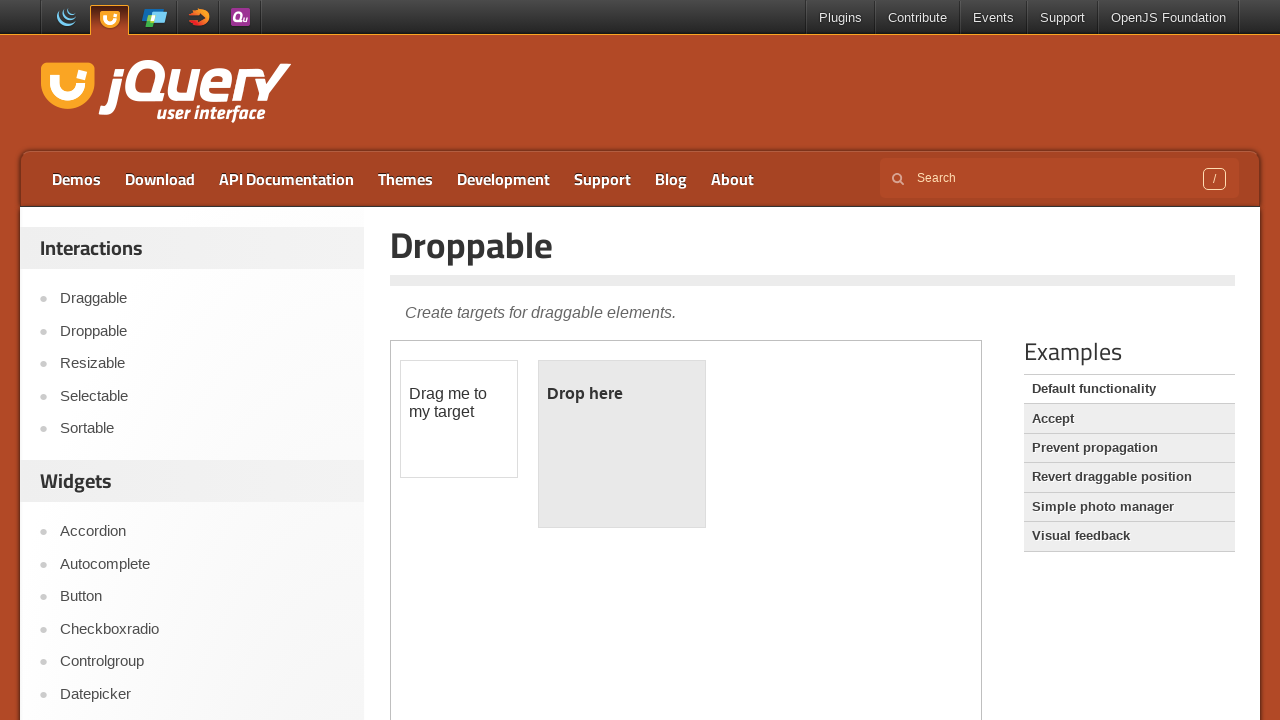

Located the draggable element
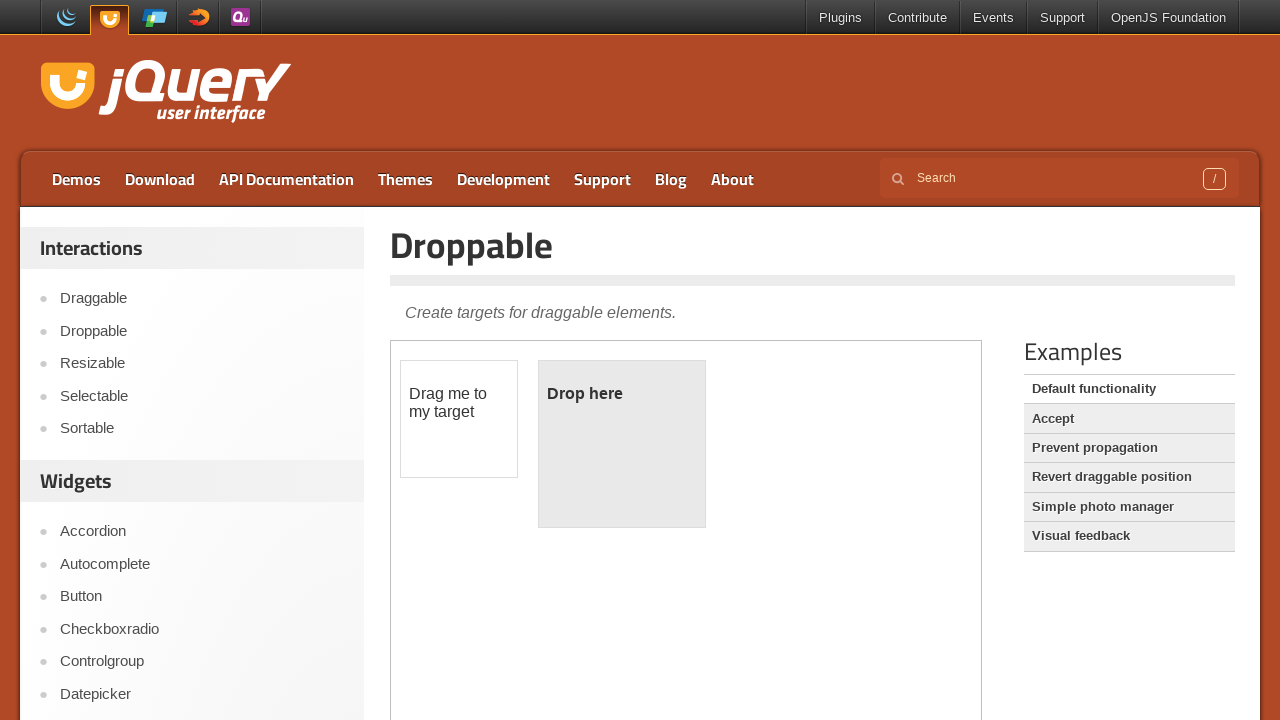

Located the droppable target element
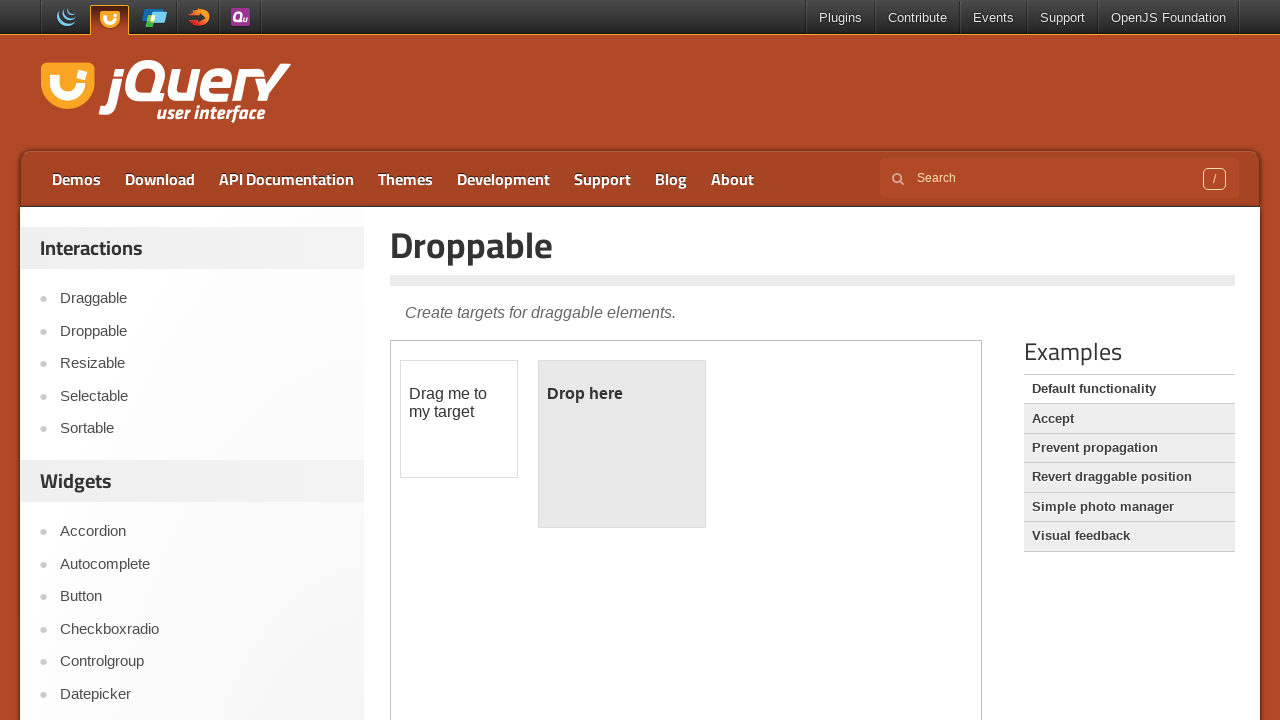

Dragged the draggable element onto the droppable target at (622, 444)
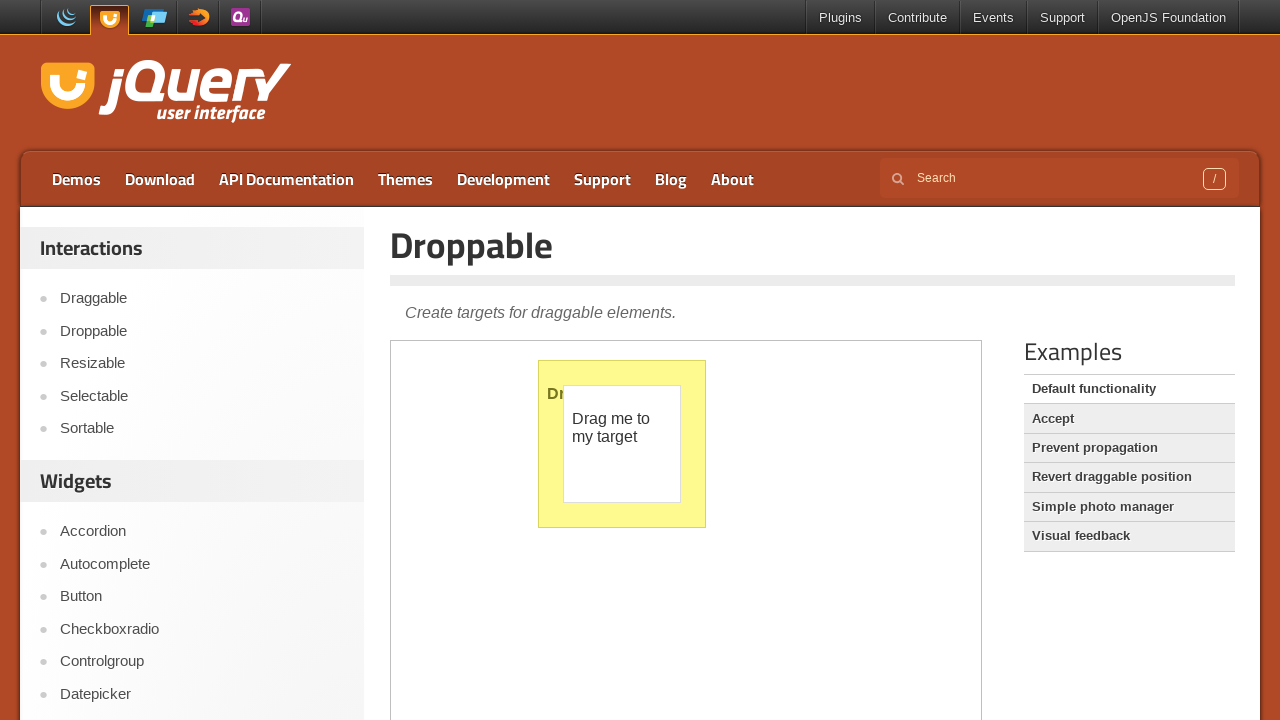

Verified that the element was dropped successfully - droppable text changed to 'Dropped!'
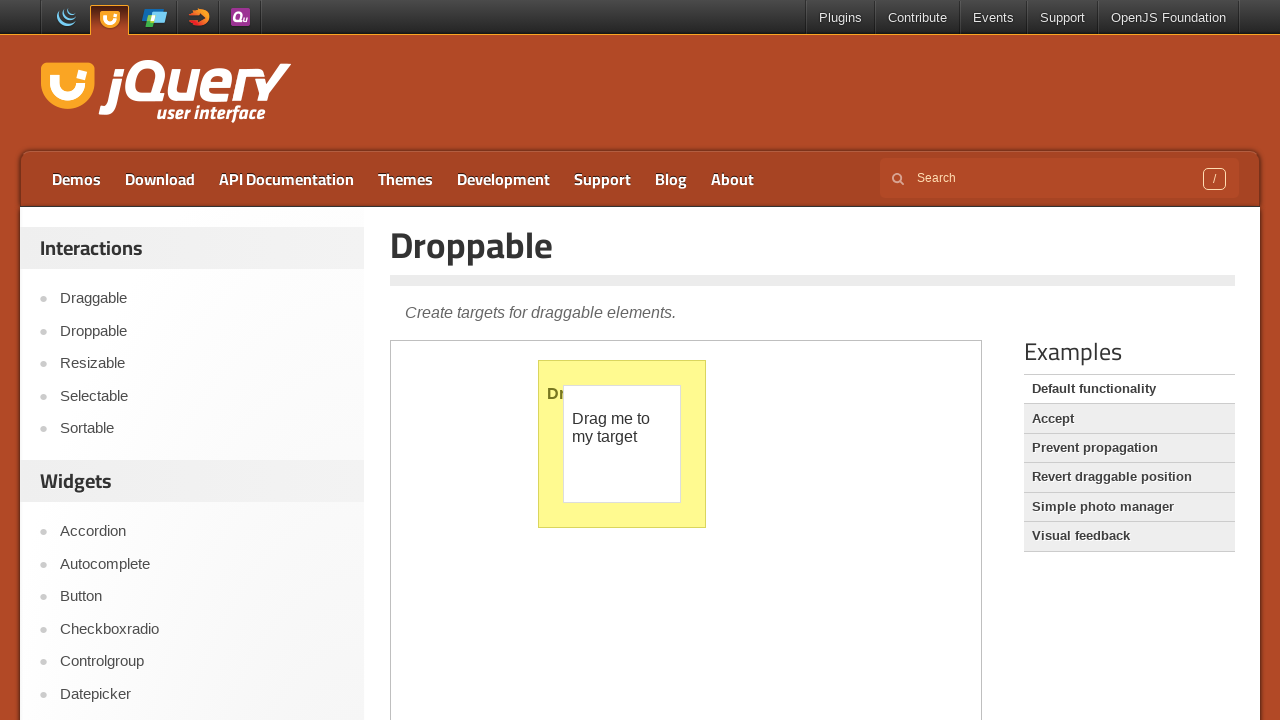

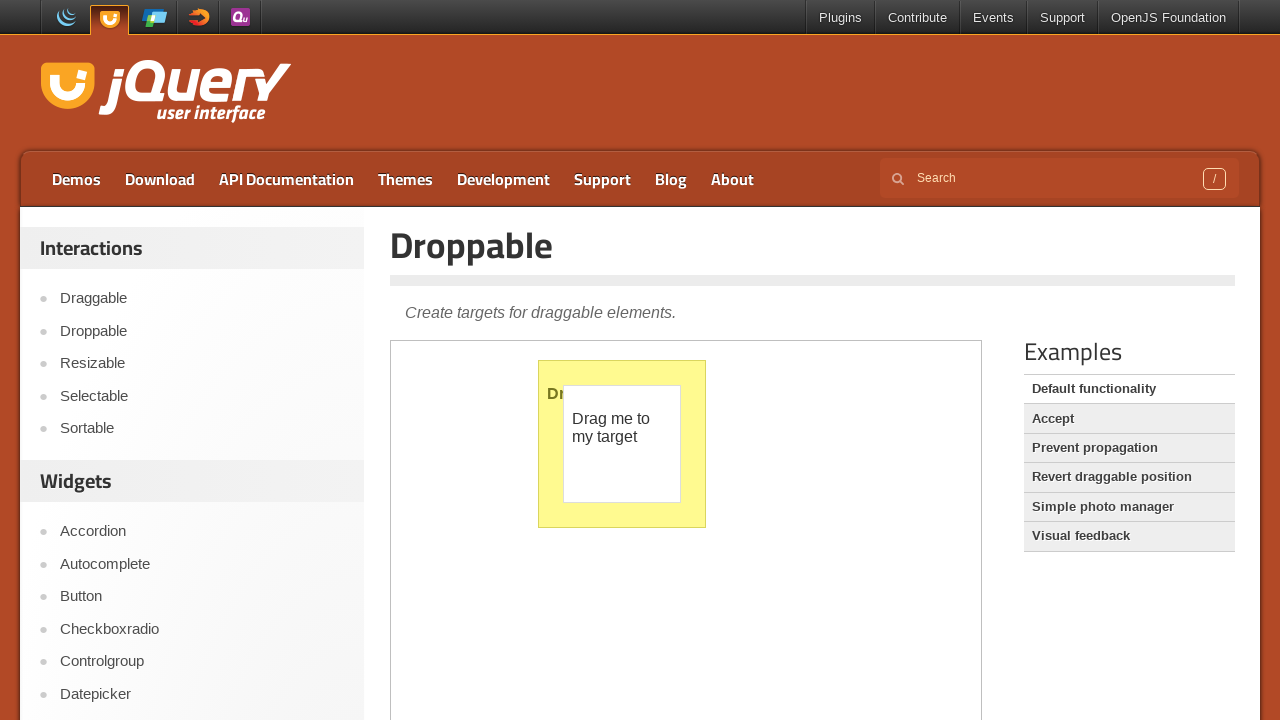